Tests alert handling functionality by navigating to the alert with textbox section, triggering an alert, entering text into it, and accepting it

Starting URL: http://demo.automationtesting.in/Alerts.html

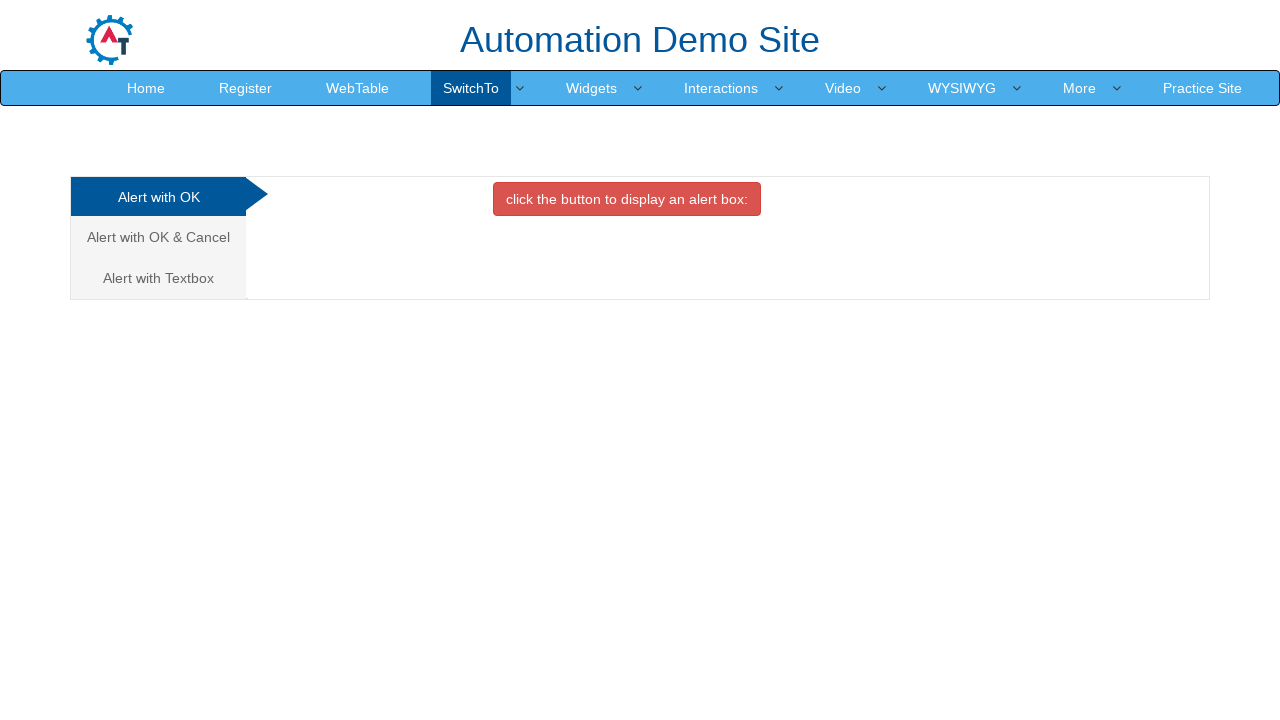

Clicked on 'Alert with Textbox' link at (158, 278) on text=Alert with Textbox
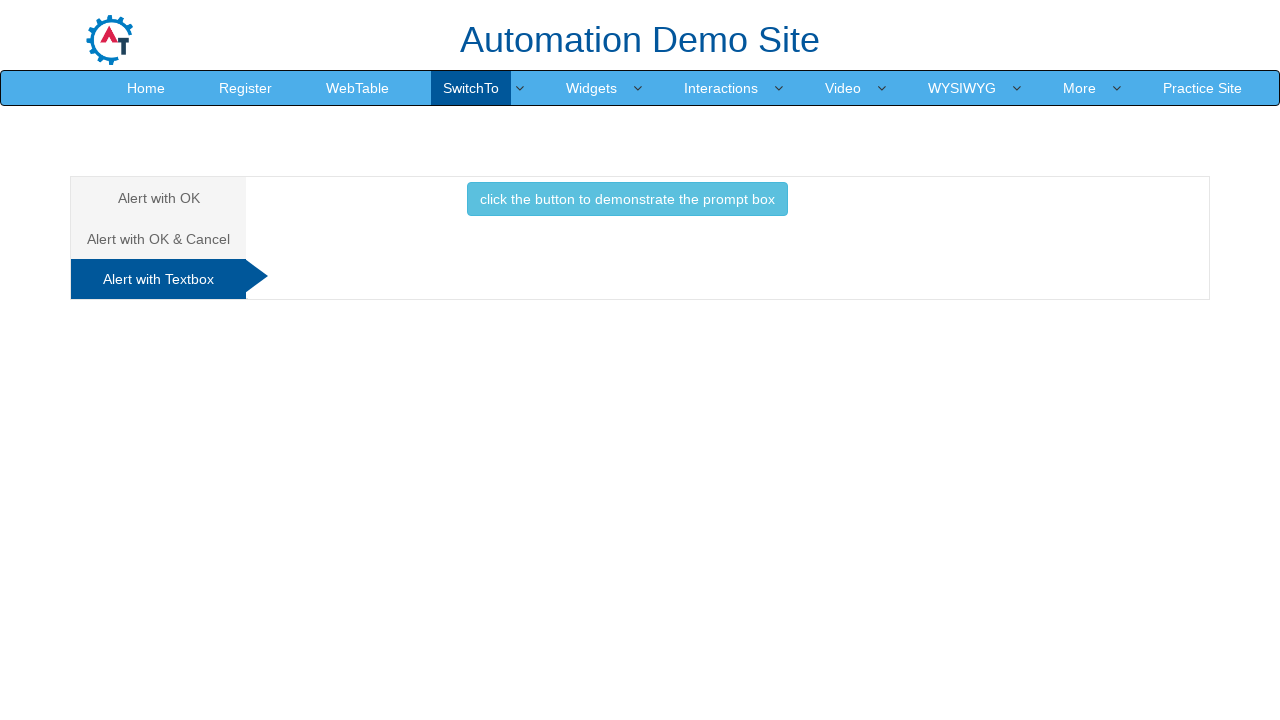

Clicked button to trigger alert dialog at (627, 199) on button.btn.btn-info
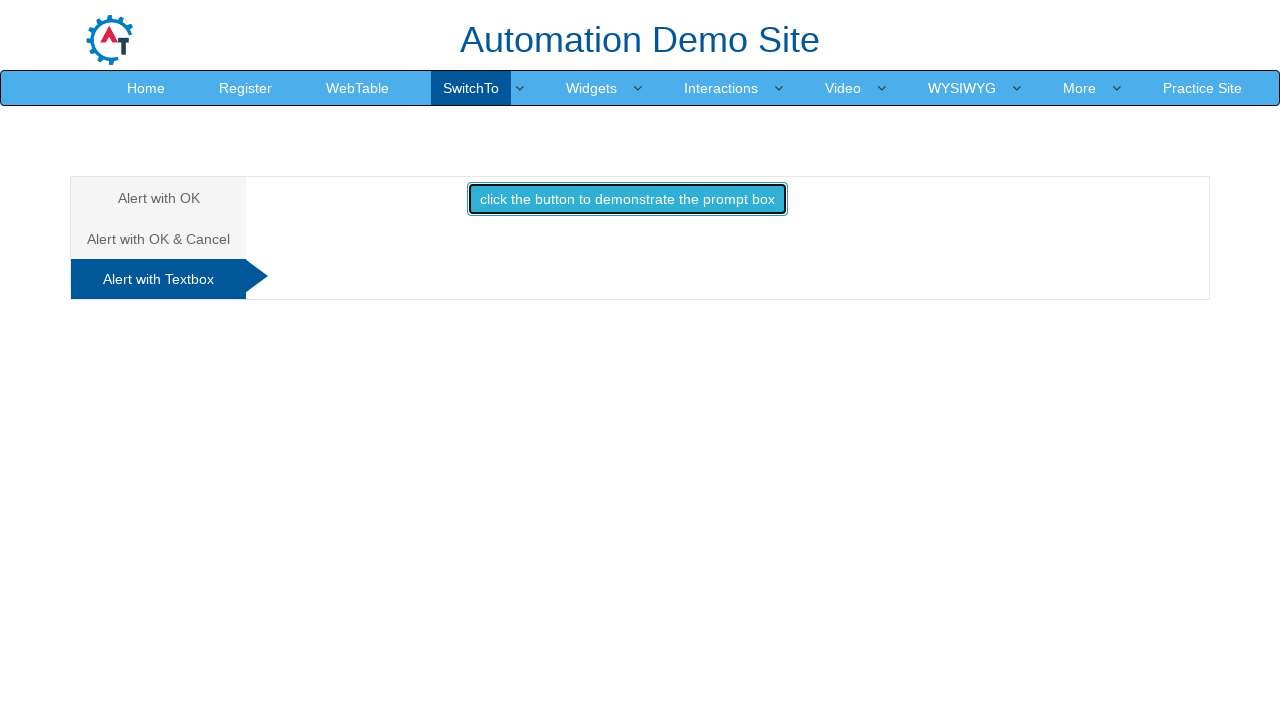

Set up dialog handler to accept with text 'asma'
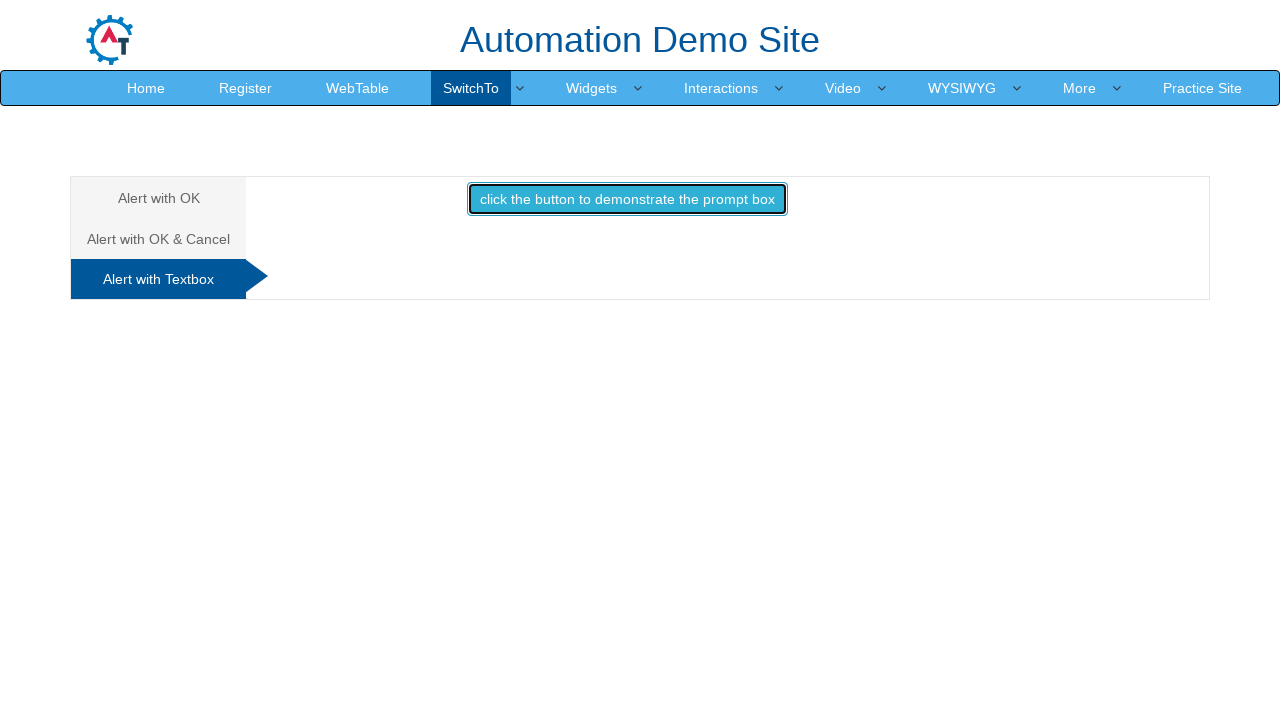

Clicked button to trigger alert dialog with handler active at (627, 199) on button.btn.btn-info
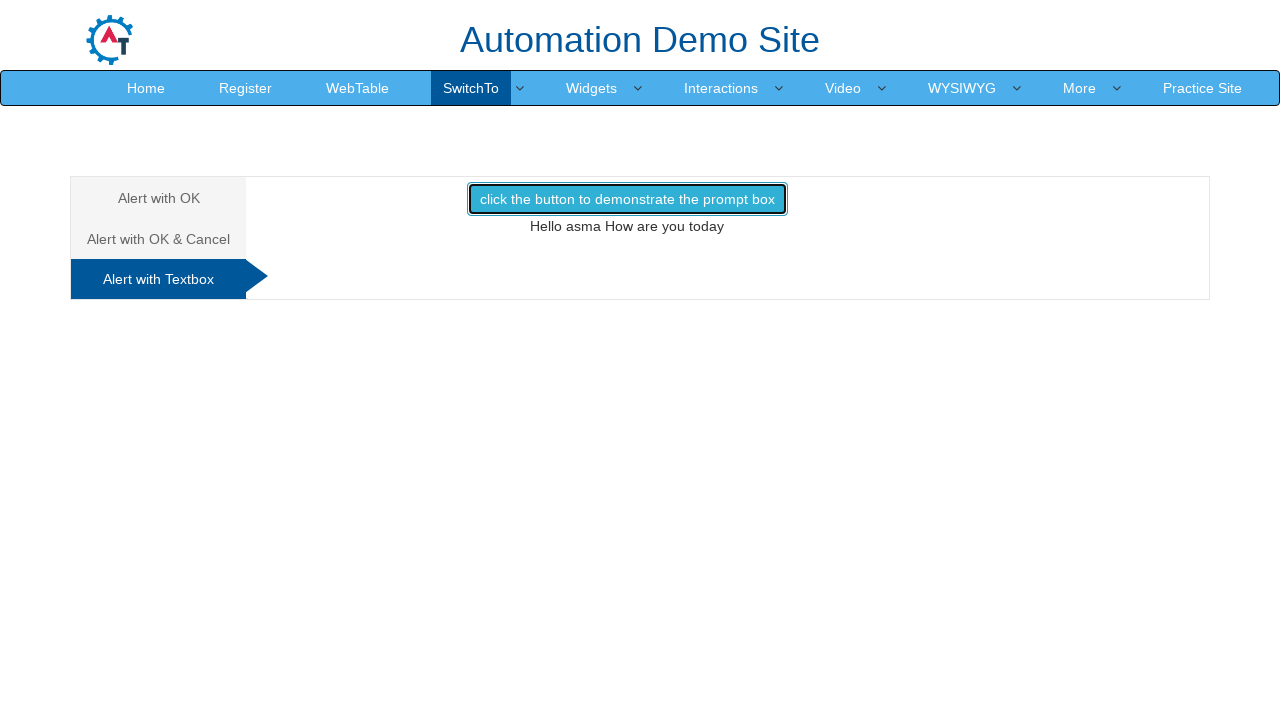

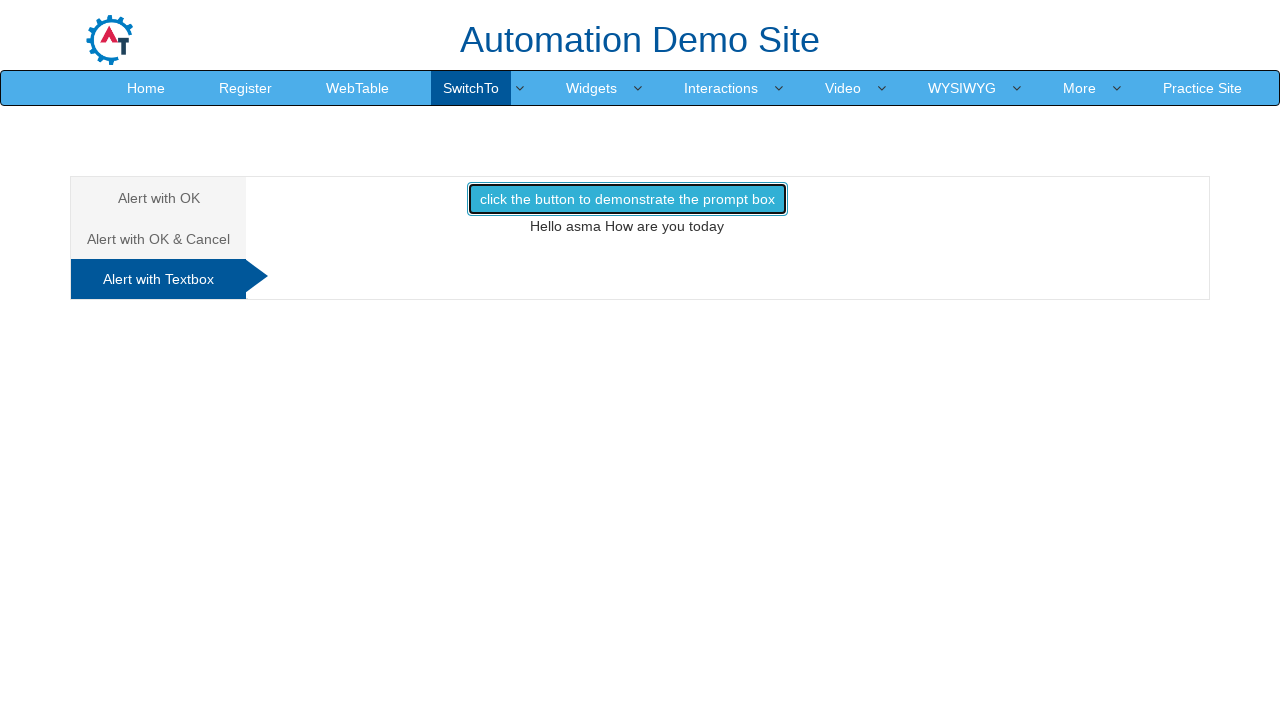